Navigates to the ParaBank homepage, clicks the Register link, and verifies that the registration page displays with the heading "Signing up is easy!"

Starting URL: https://parabank.parasoft.com/parabank/index.htm

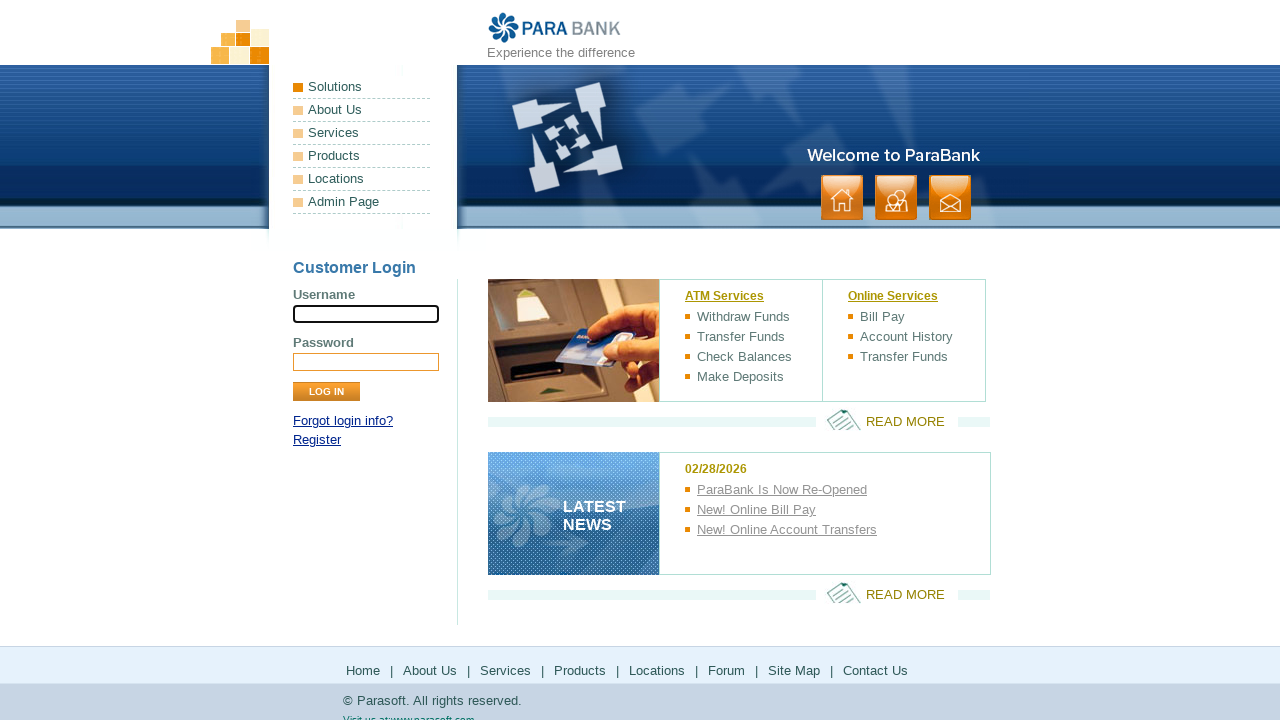

Navigated to ParaBank homepage
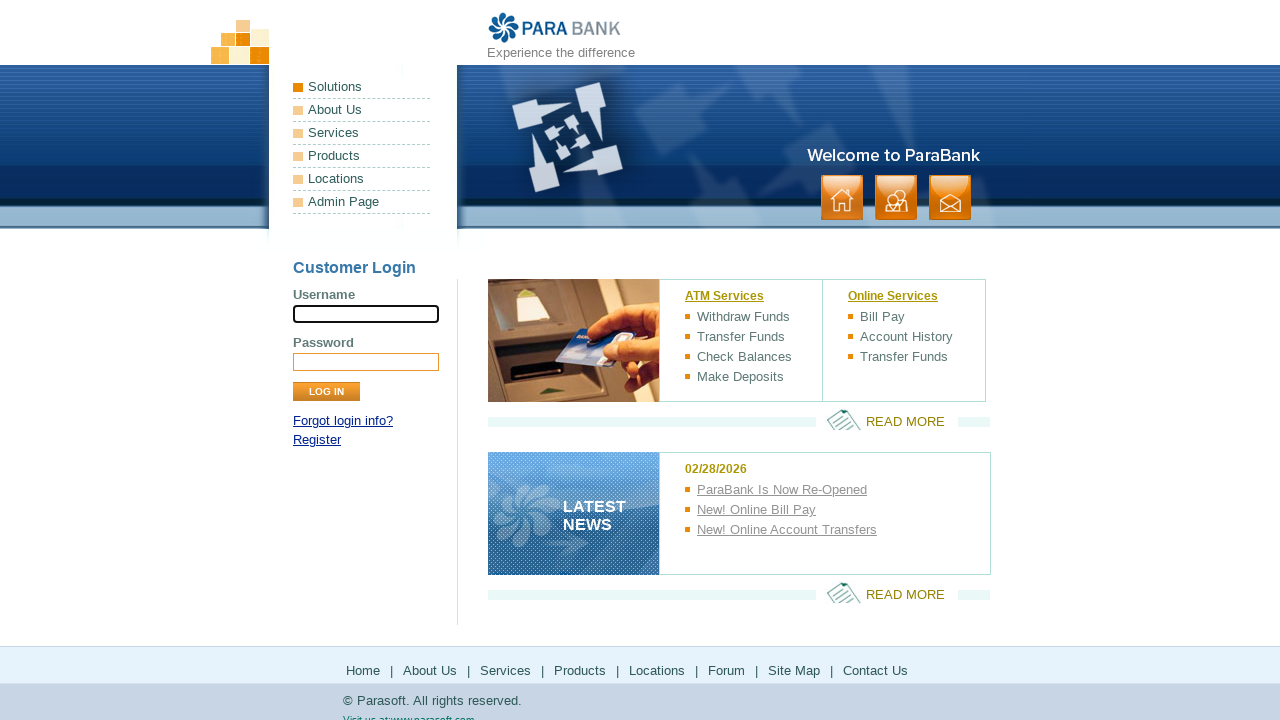

Clicked on Register link at (317, 440) on xpath=//a[text()='Register']
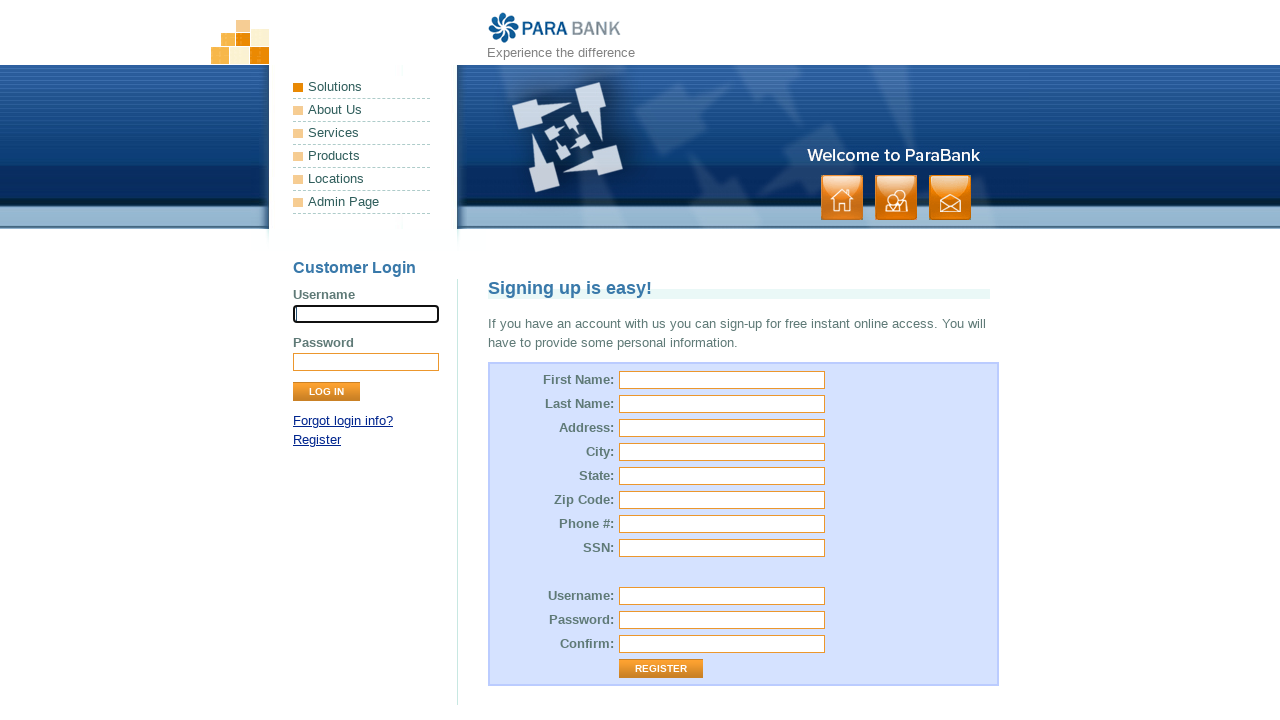

Verified that the signup page heading 'Signing up is easy!' is displayed
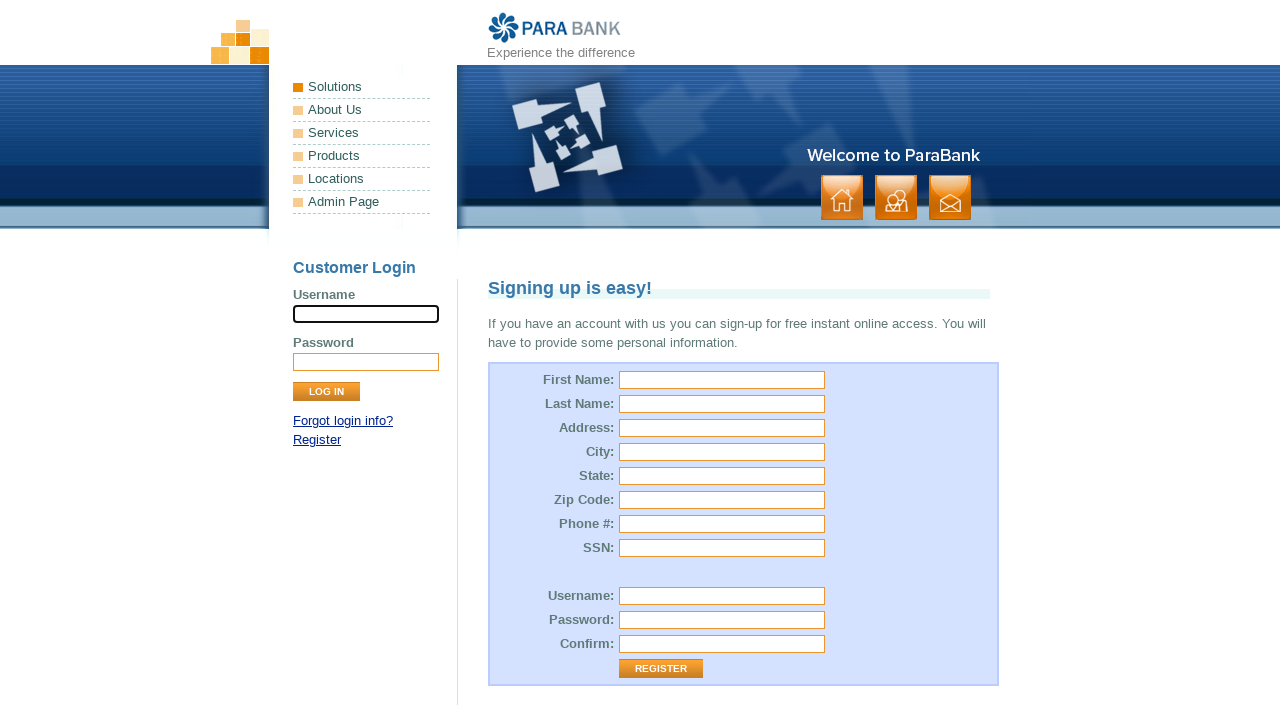

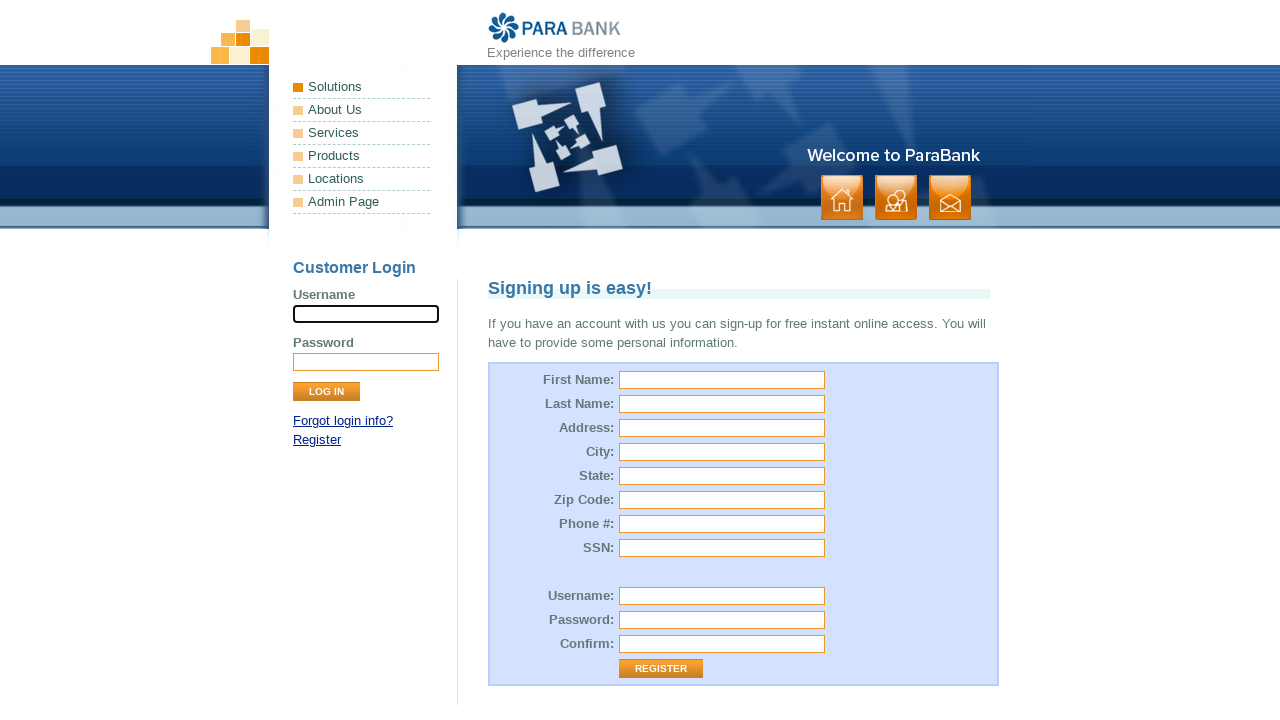